Tests JavaScript prompt alert functionality by triggering a prompt, entering text, and accepting it

Starting URL: https://demoqa.com/alerts

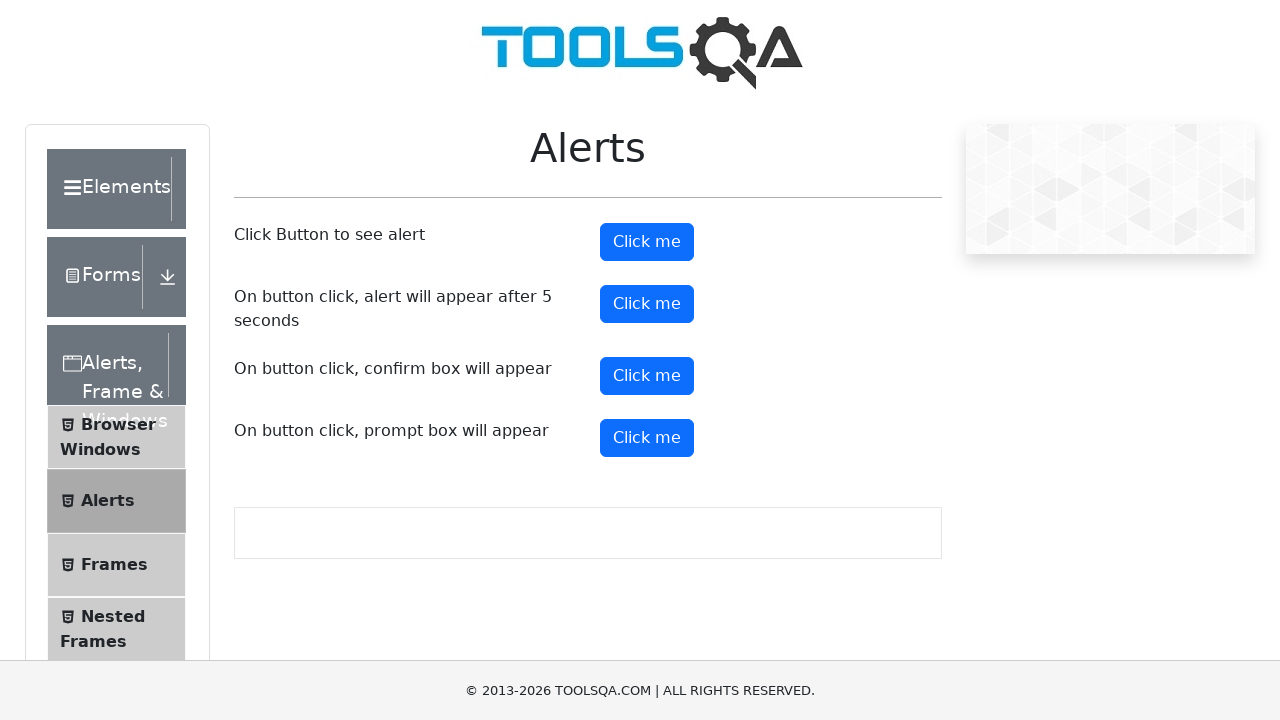

Clicked prompt button to trigger alert at (647, 438) on #promtButton
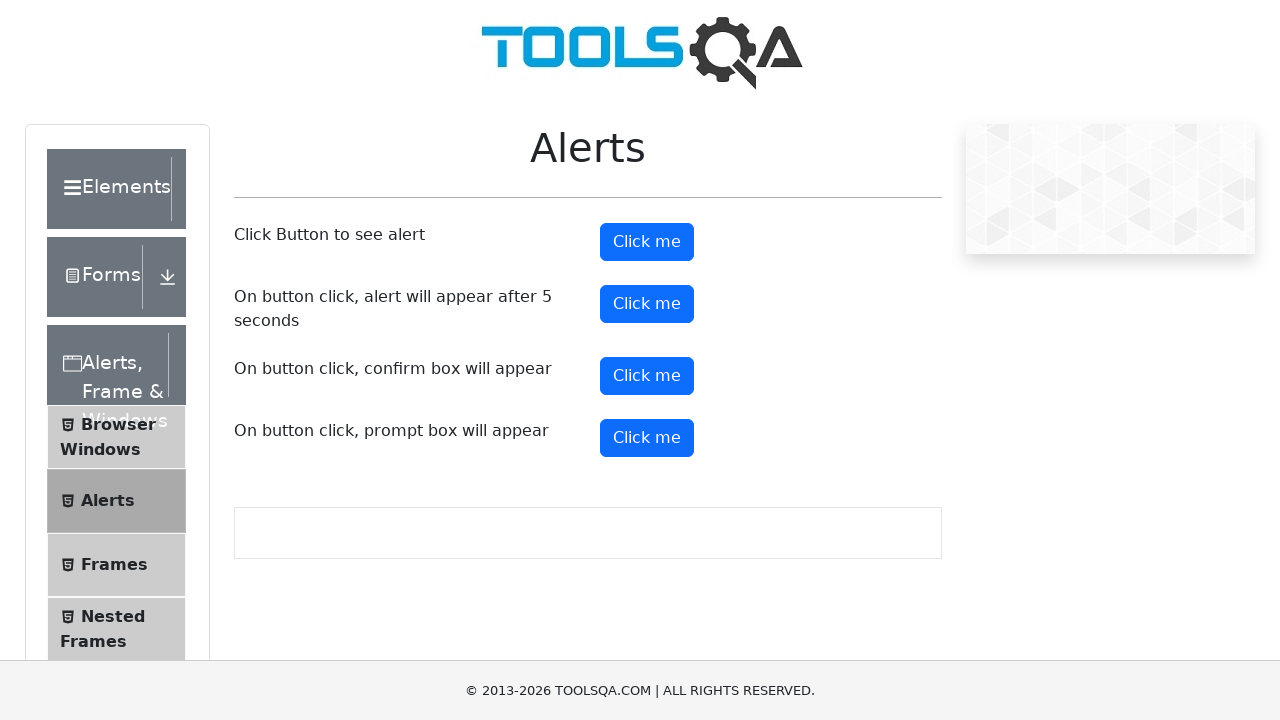

Waited for prompt response to be processed
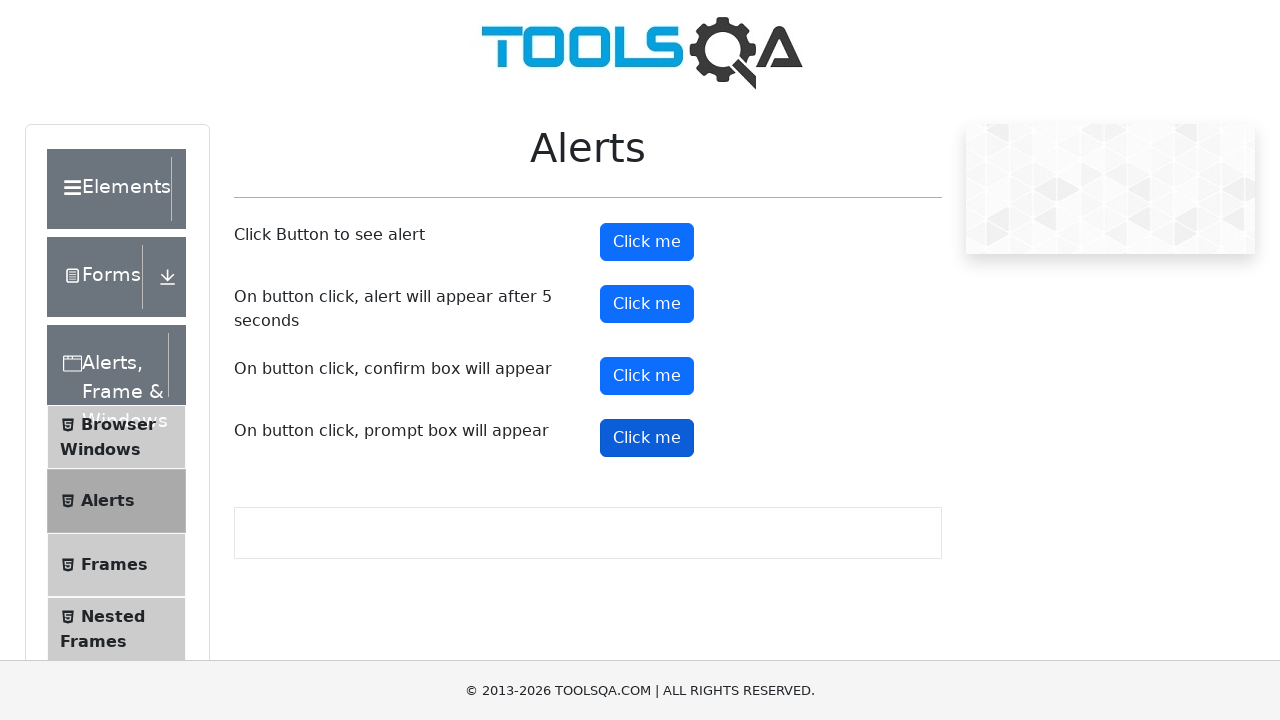

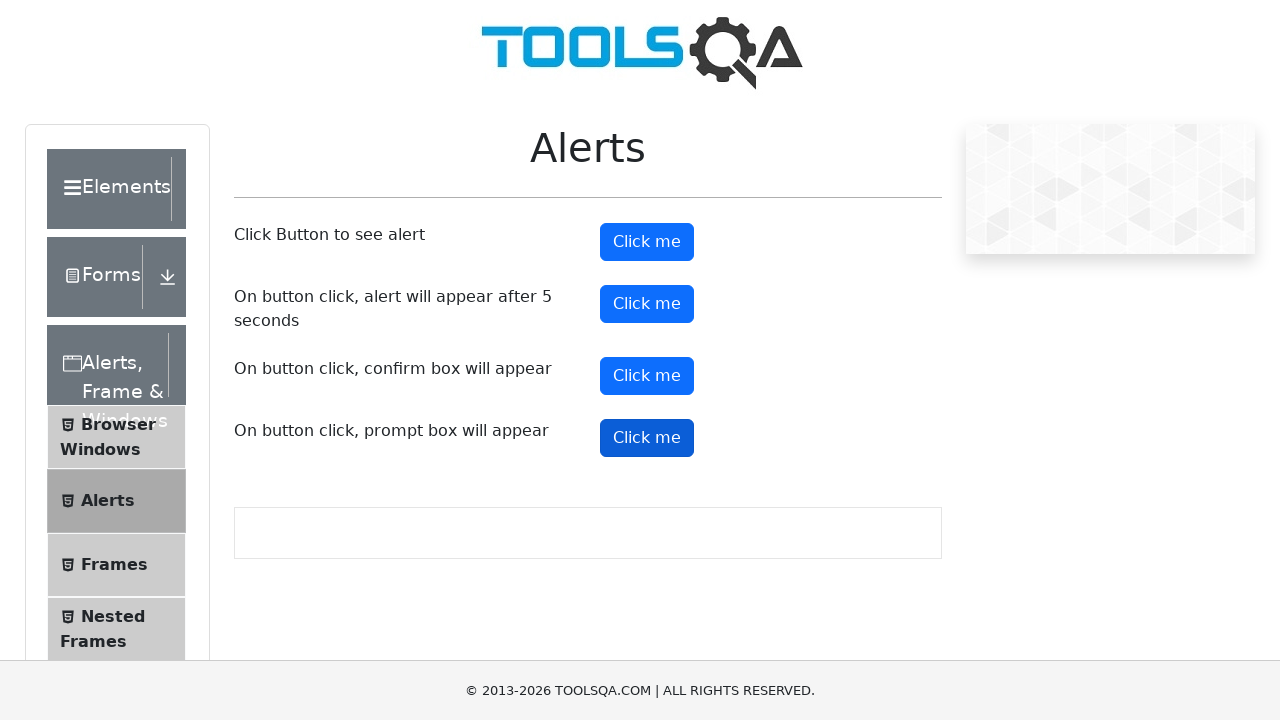